Tests customer navigation through product categories on a demo e-commerce site by clicking on Laptops category, selecting Sony vaio i5 product, adding it to cart, and accepting the confirmation alert.

Starting URL: https://www.demoblaze.com/index.html

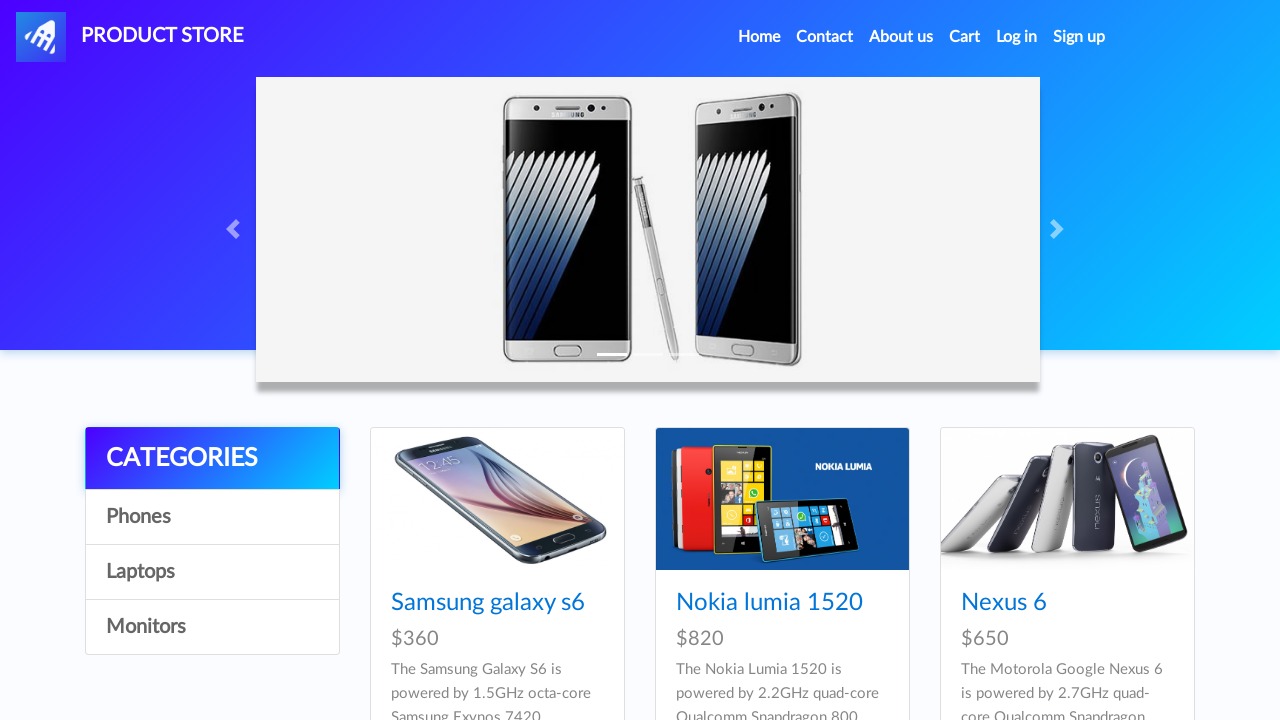

Clicked on Laptops category link at (212, 572) on a:has-text('Laptops')
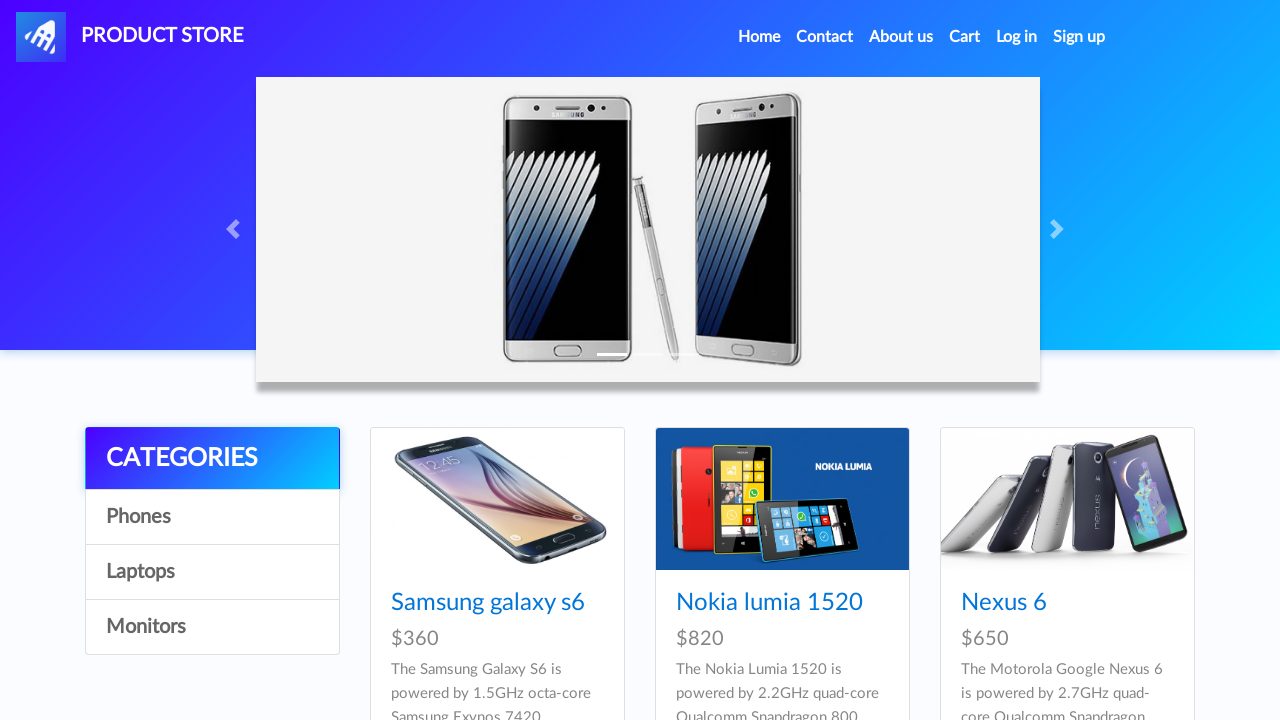

Waited for category products to load
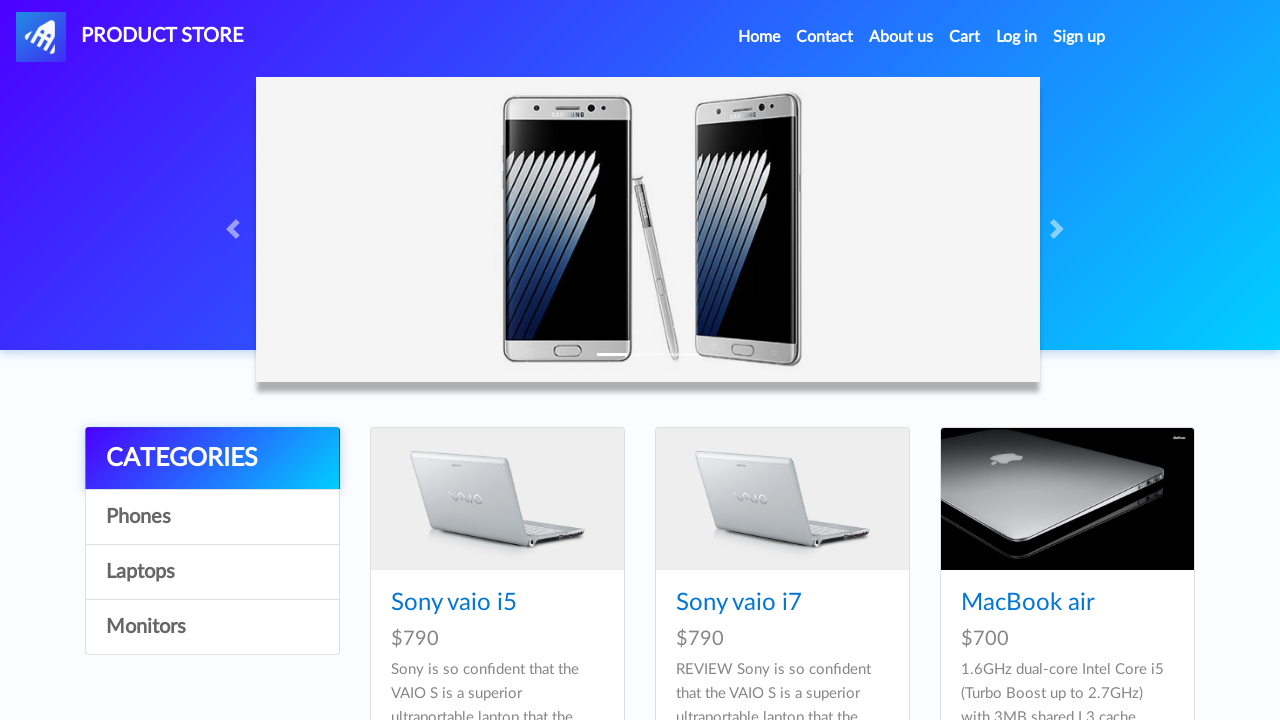

Clicked on Sony vaio i5 product at (454, 603) on a:has-text('Sony vaio i5')
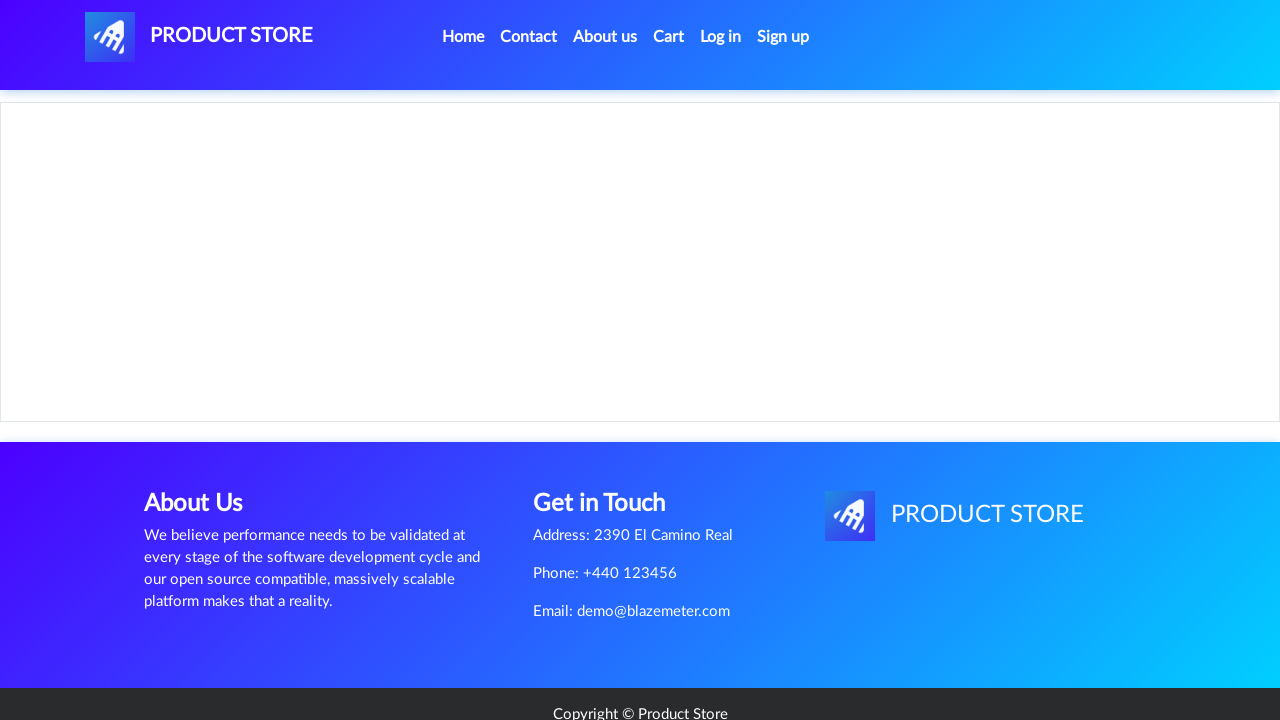

Product page loaded with Add to cart button
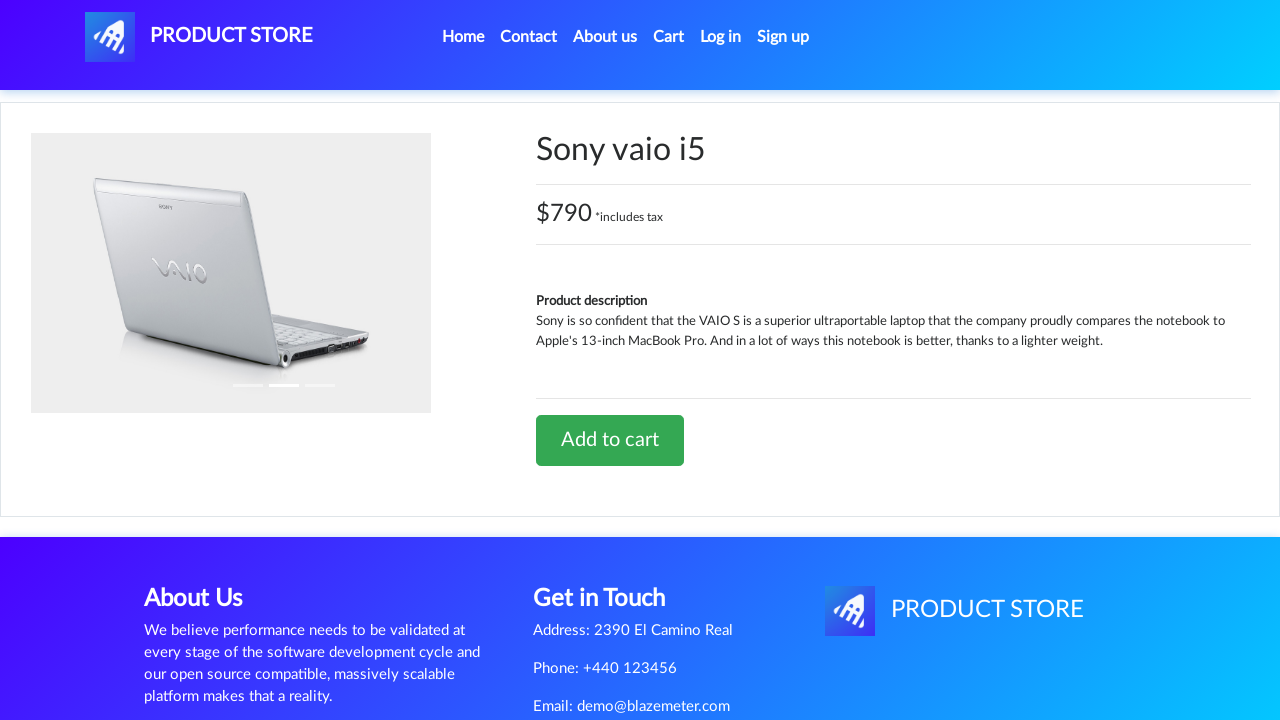

Clicked Add to cart button at (610, 440) on a:has-text('Add to cart')
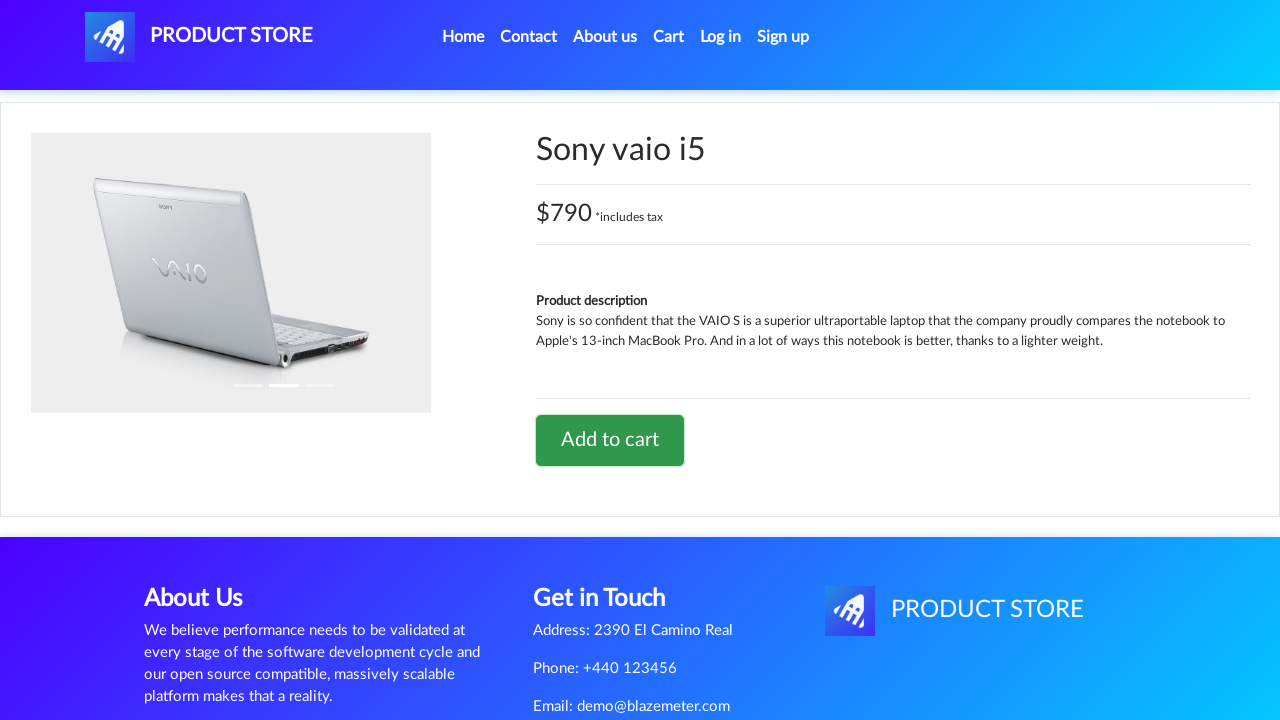

Set up alert dialog handler to accept confirmation
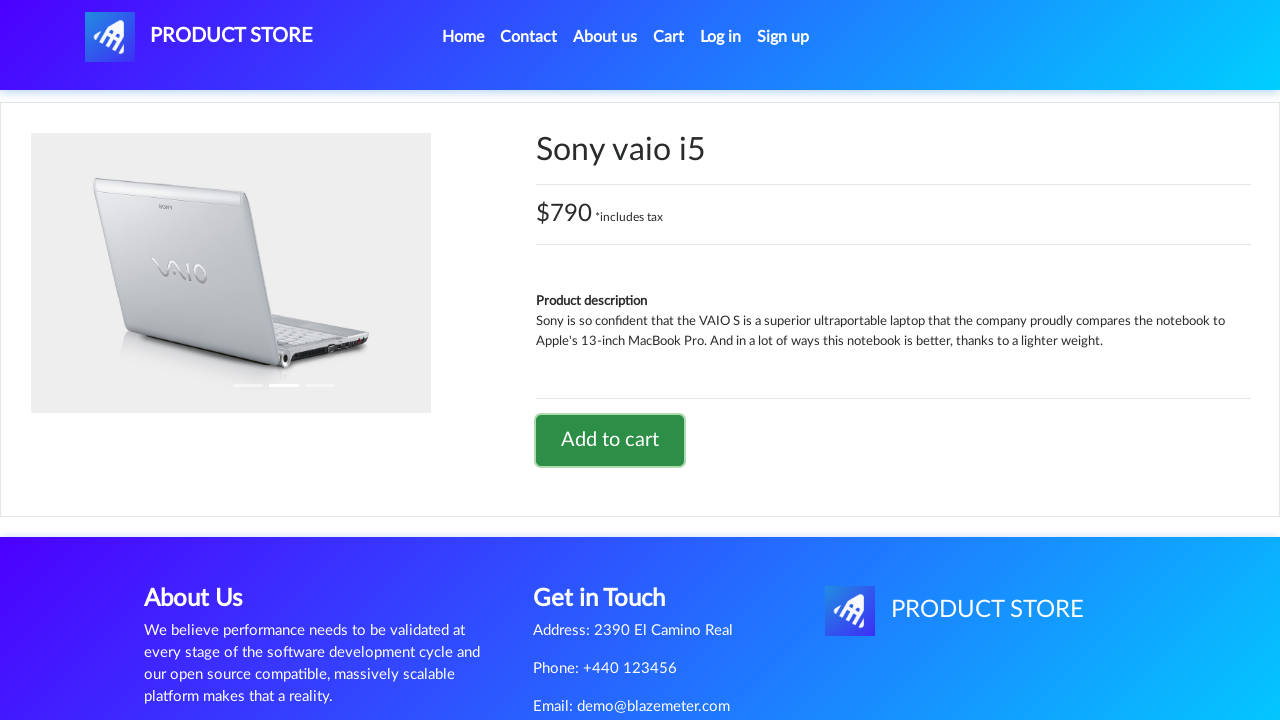

Alert confirmation accepted and product added to cart
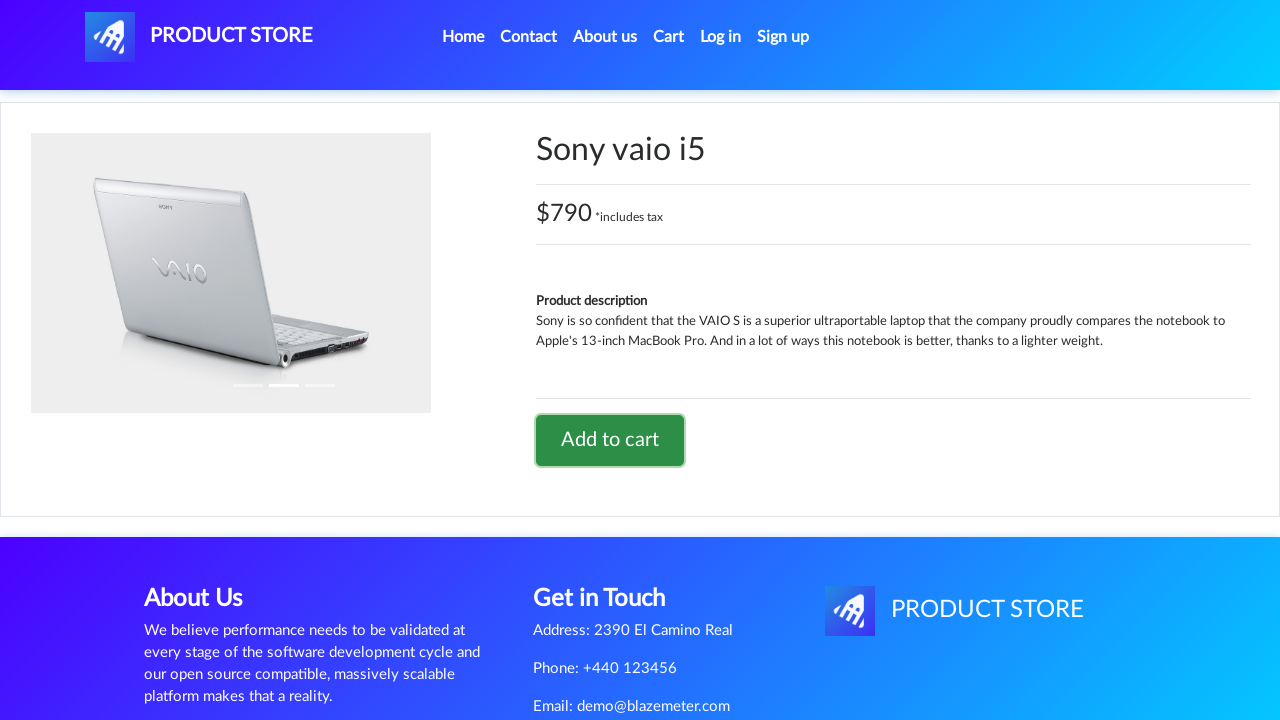

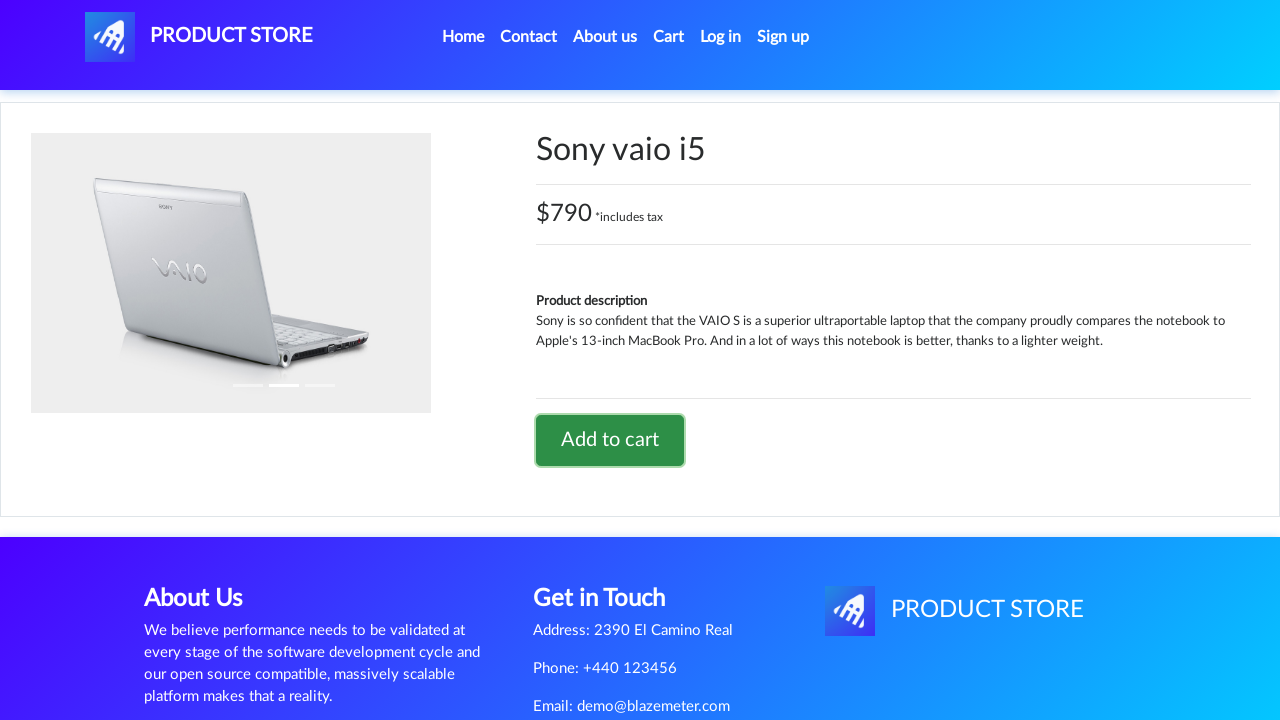